Tests the "Origin" tab on the DemoQA tabs widget page by clicking it and verifying its content is displayed

Starting URL: https://demoqa.com/tabs

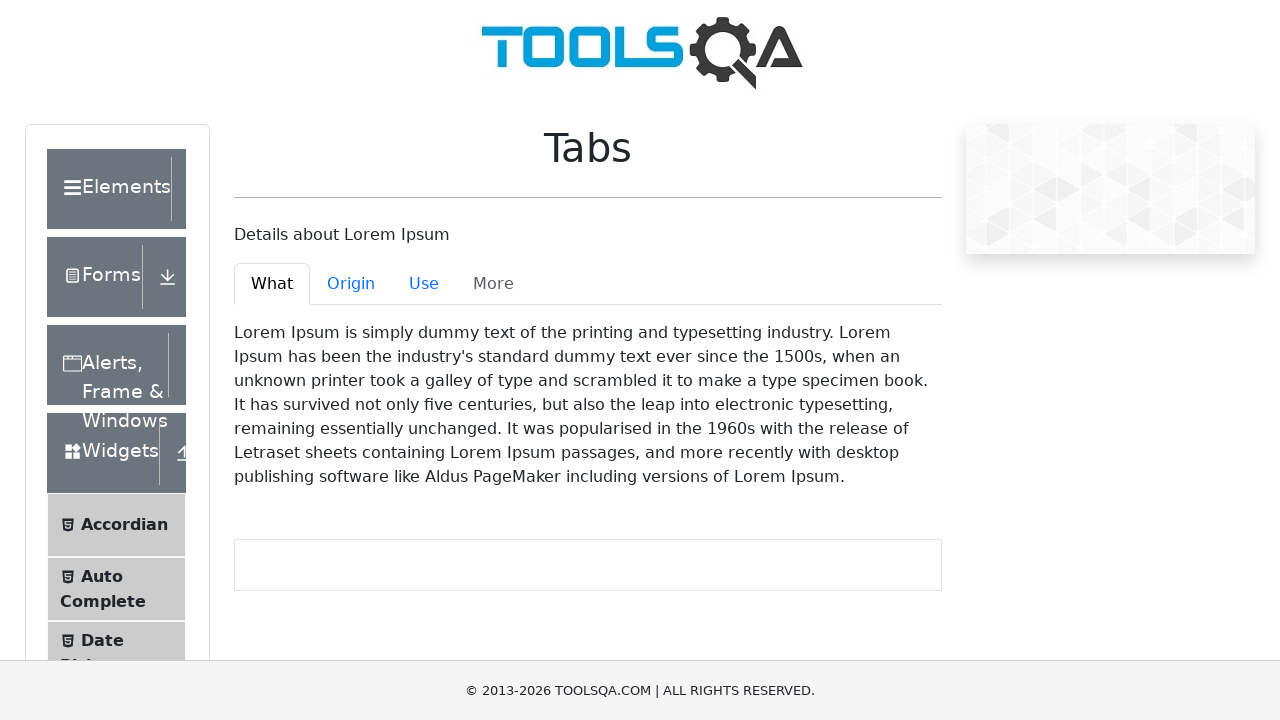

Clicked on the Origin tab at (351, 284) on #demo-tab-origin
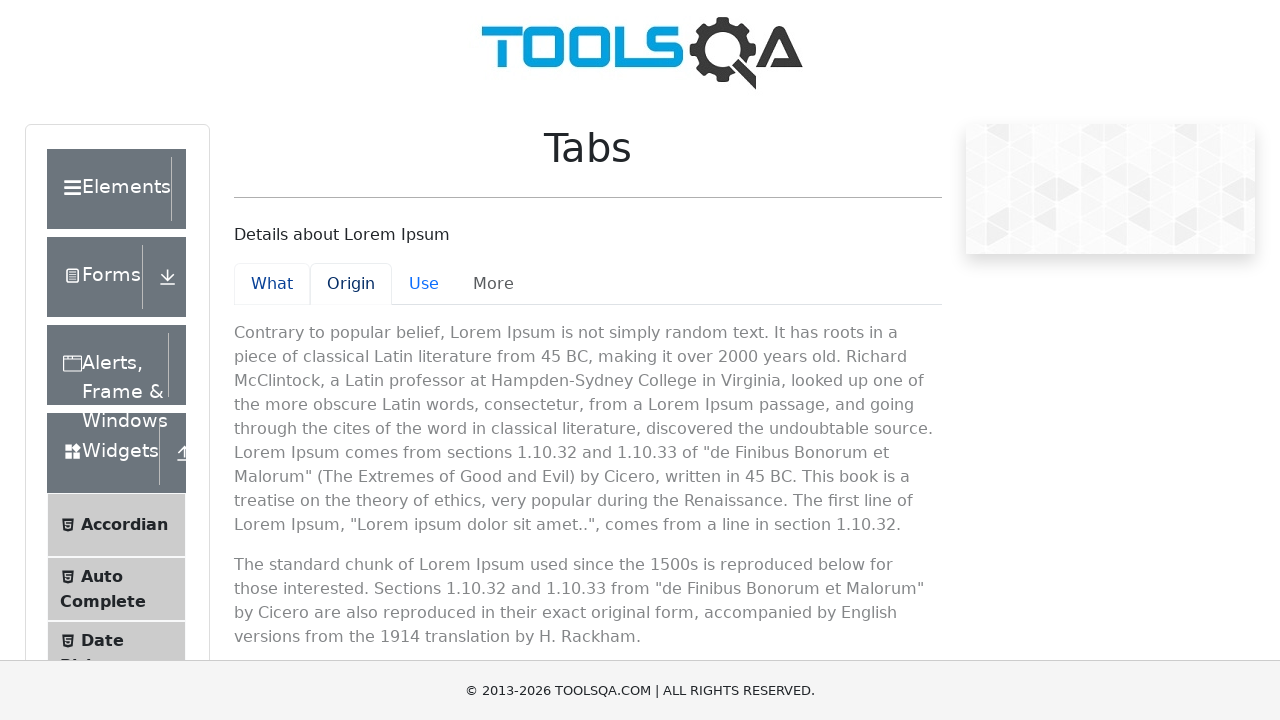

Origin tab content is now visible and active
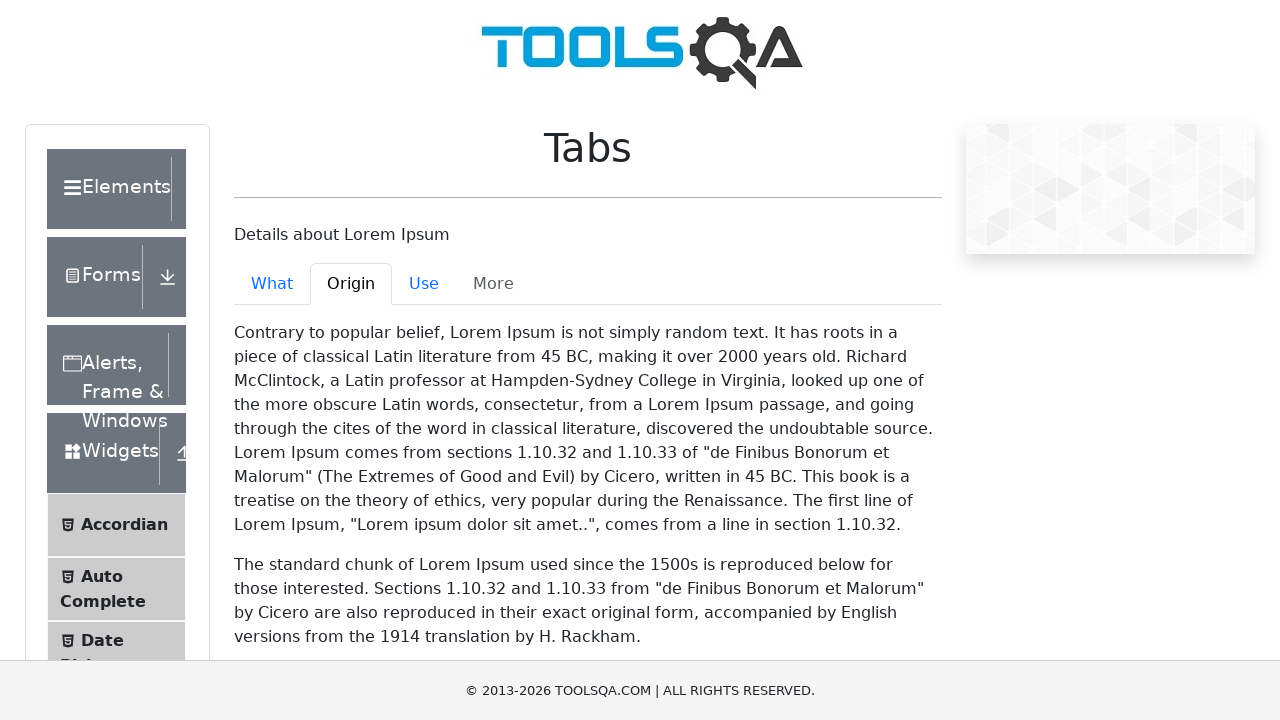

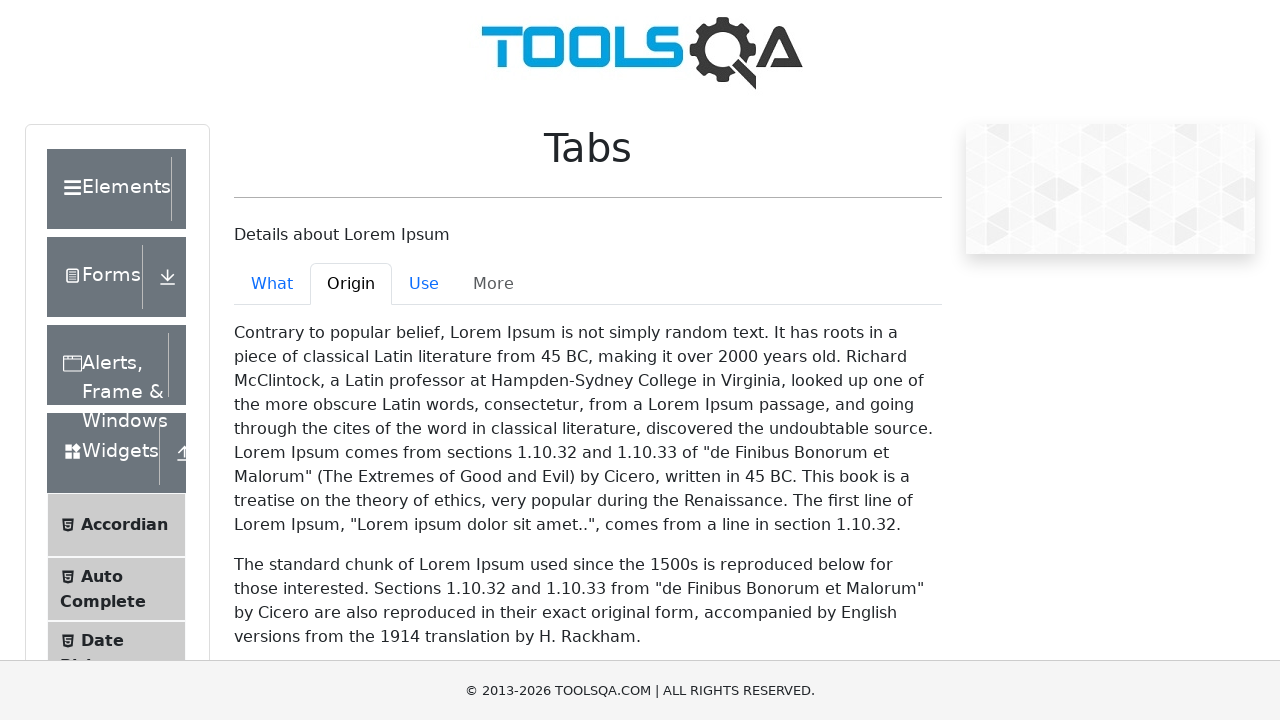